Tests input field functionality by entering a number, clearing it, and entering a different number

Starting URL: http://the-internet.herokuapp.com/inputs

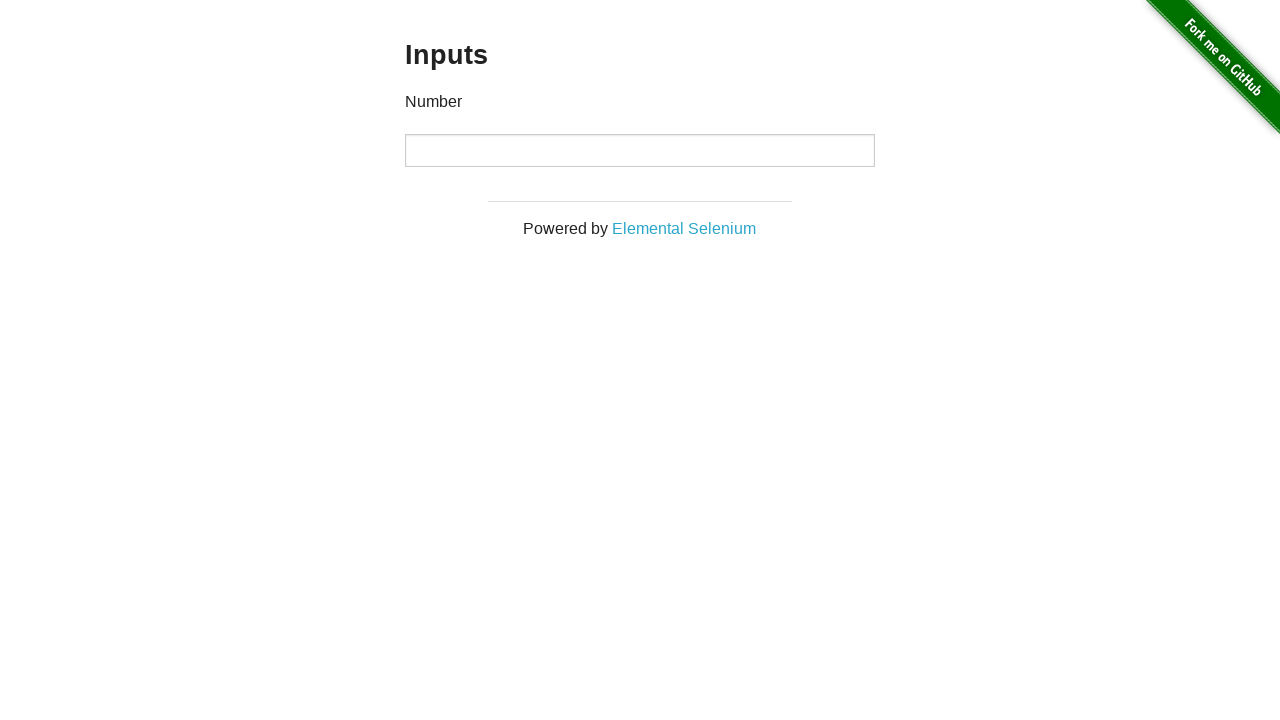

Entered value '1000' into number input field on [type="number"]
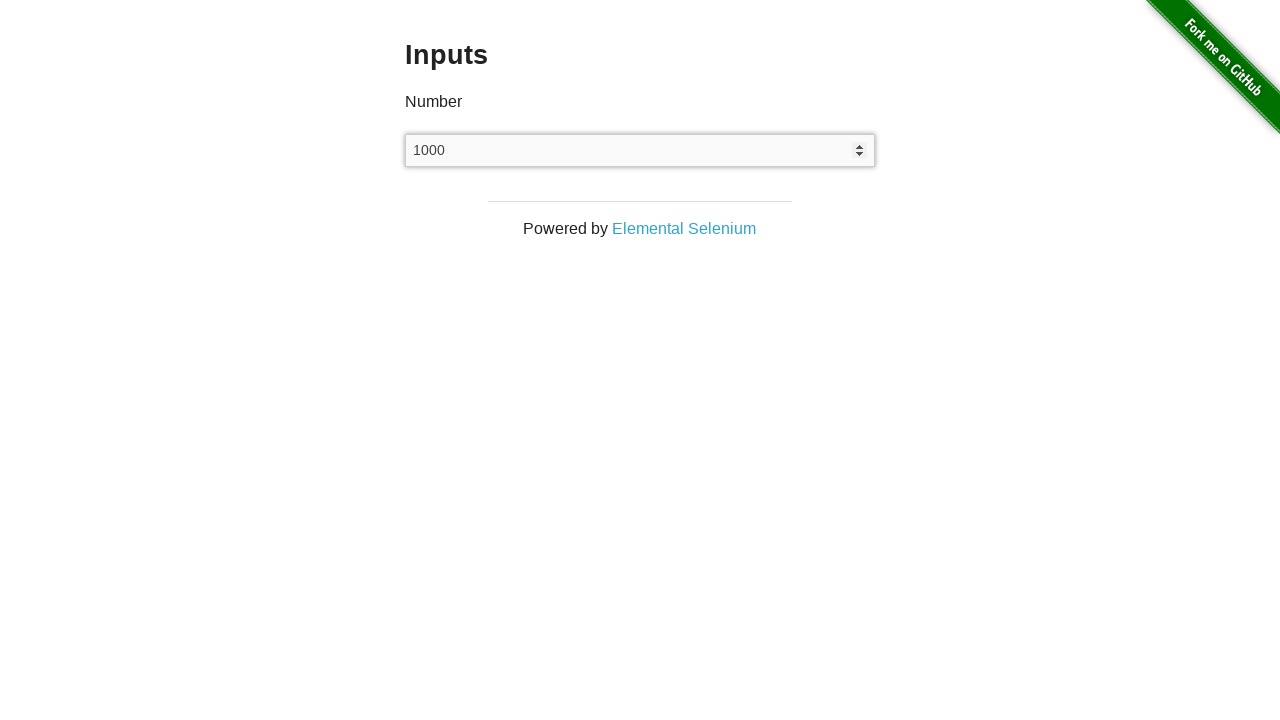

Cleared the number input field on [type="number"]
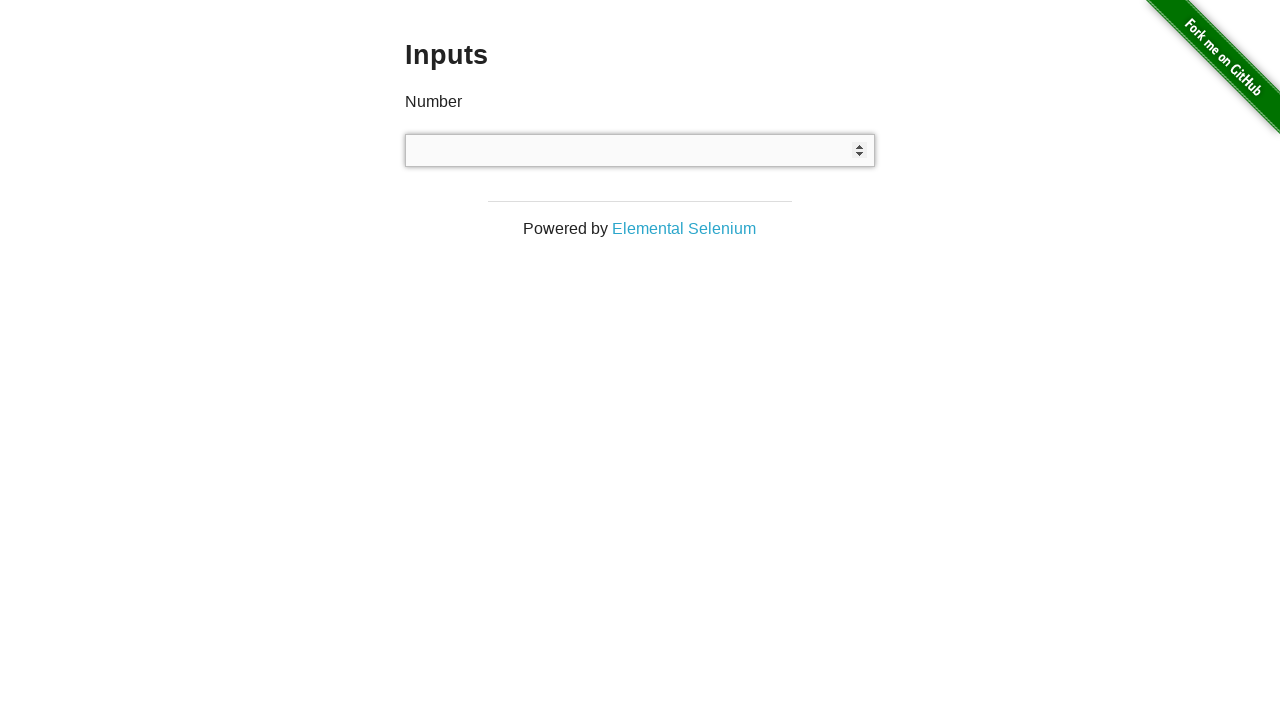

Entered value '999' into number input field on [type="number"]
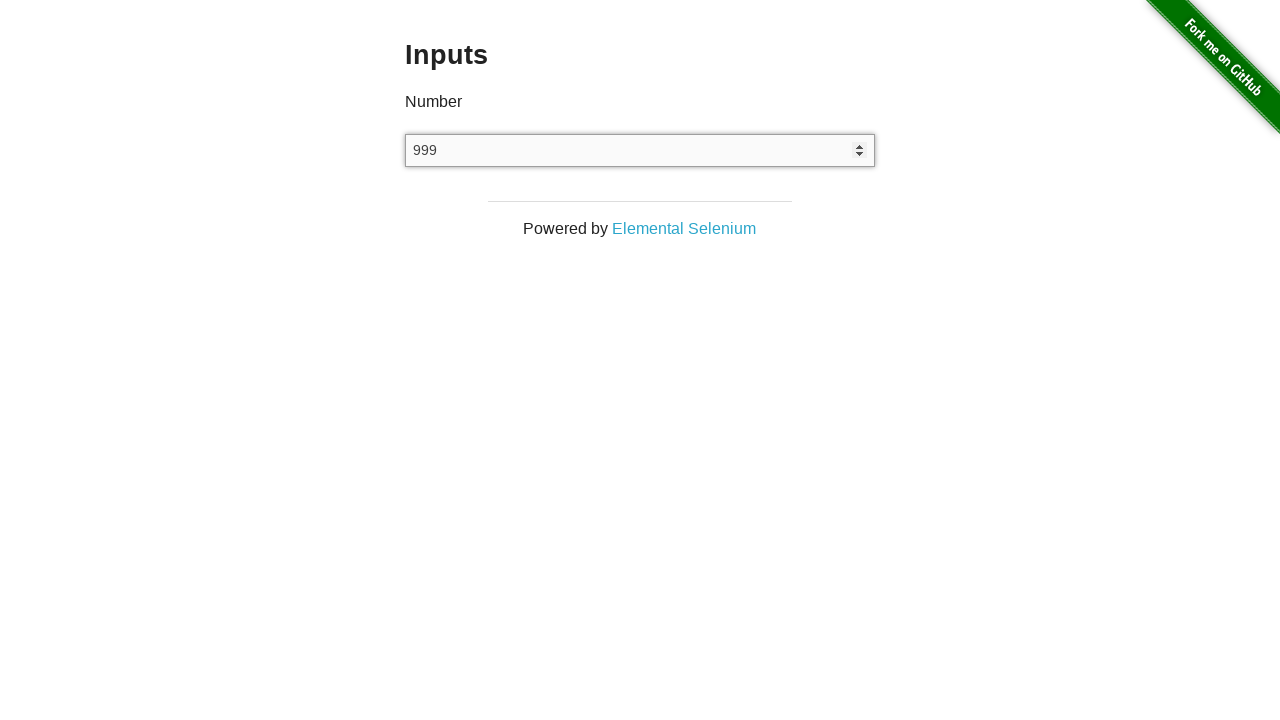

Waited 1 second to verify input is displayed
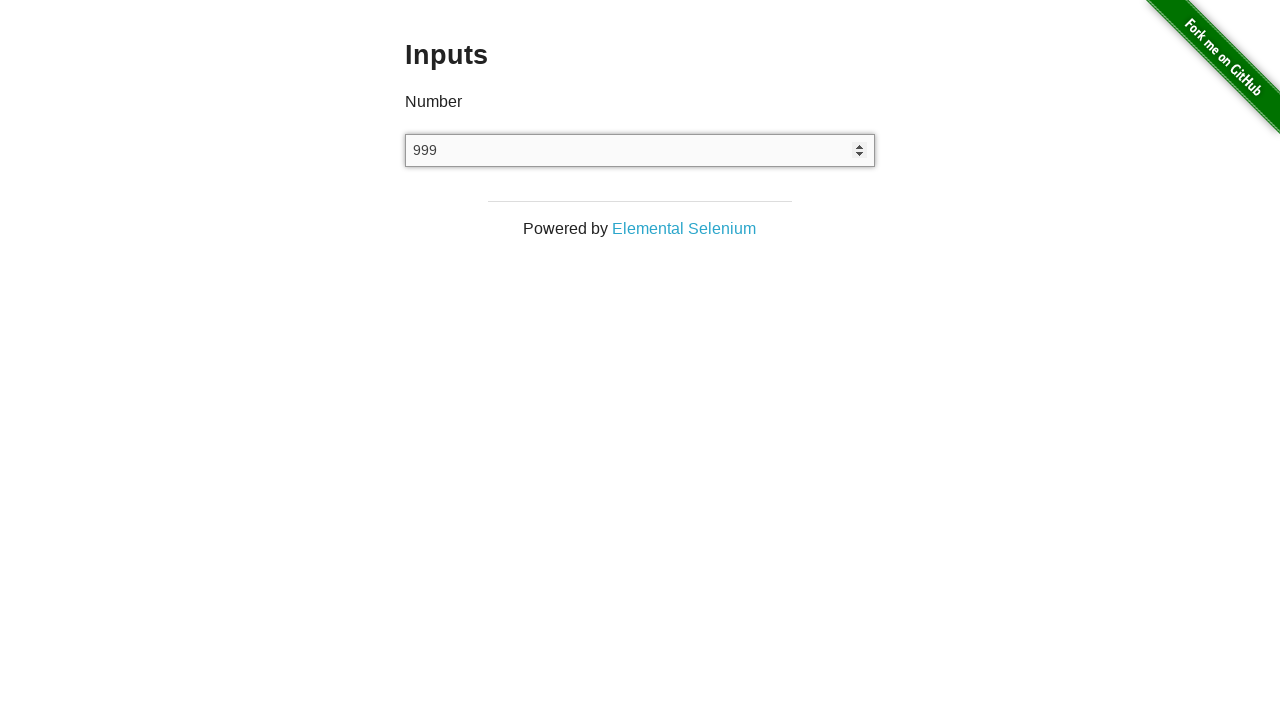

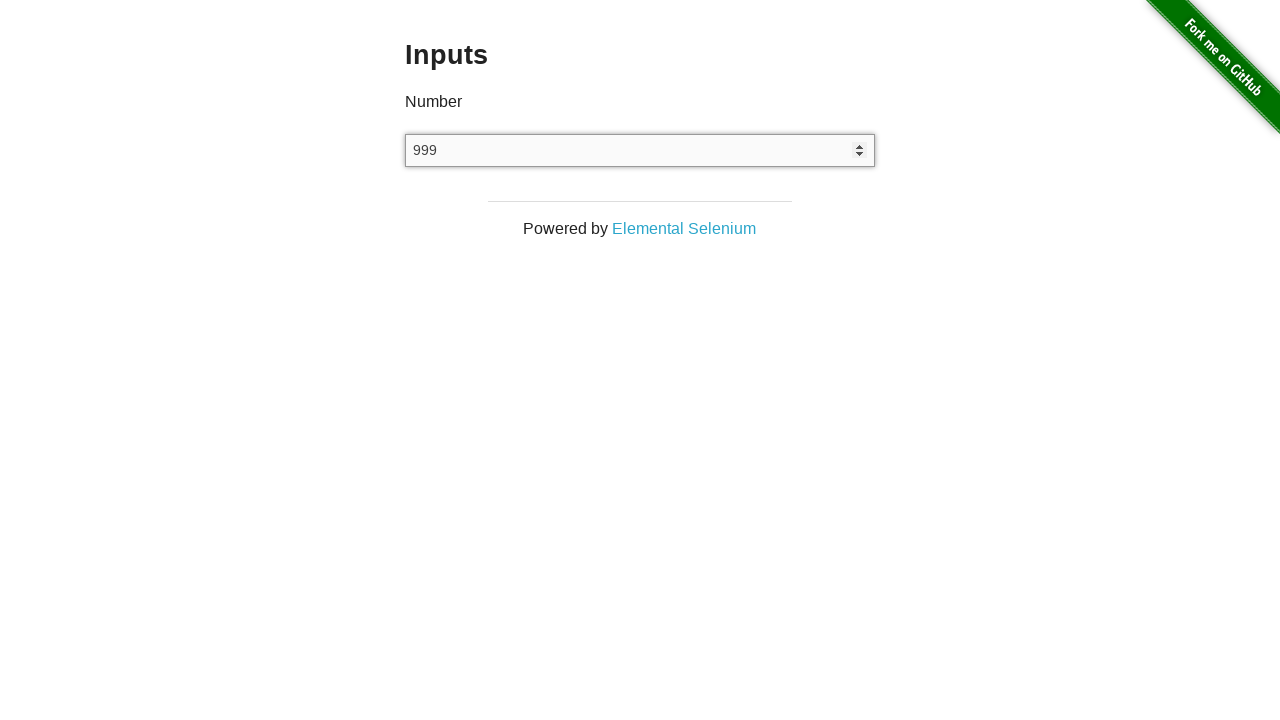